Navigates to a test automation practice site and verifies that checkbox elements are present on the page by counting them.

Starting URL: https://testautomationpractice.blogspot.com/

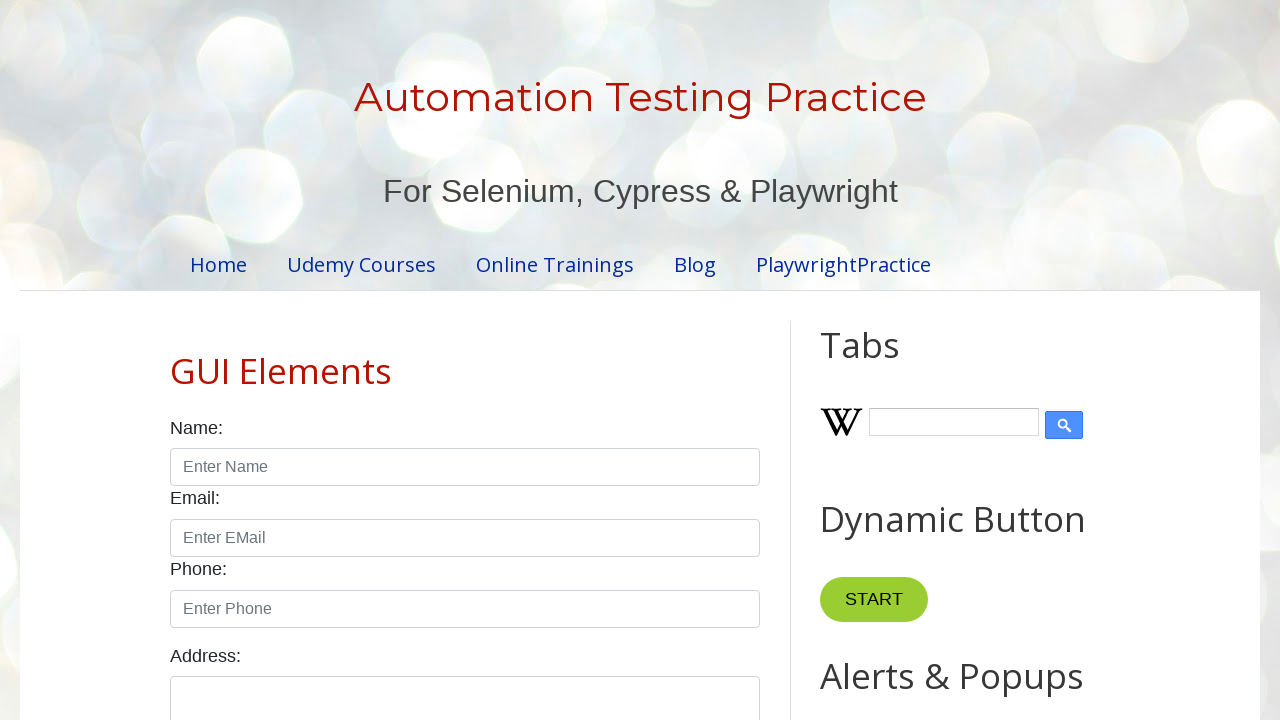

Navigated to test automation practice site
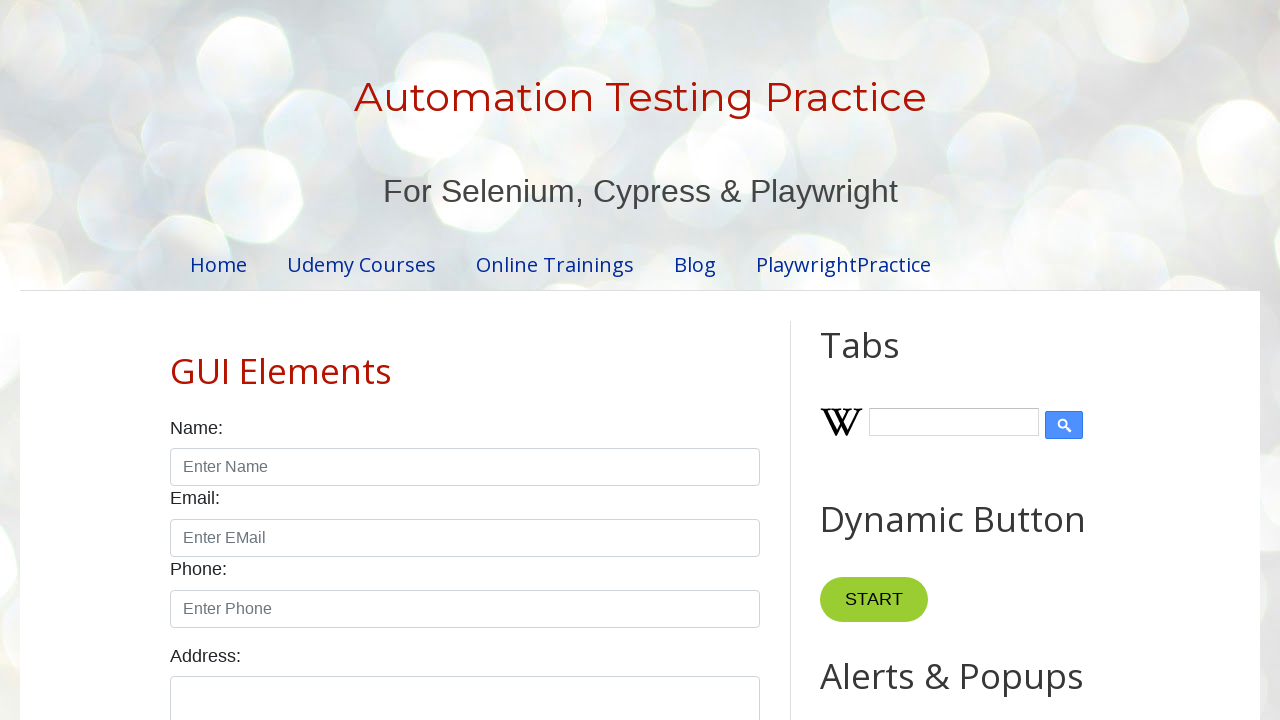

Checkbox elements are present on the page
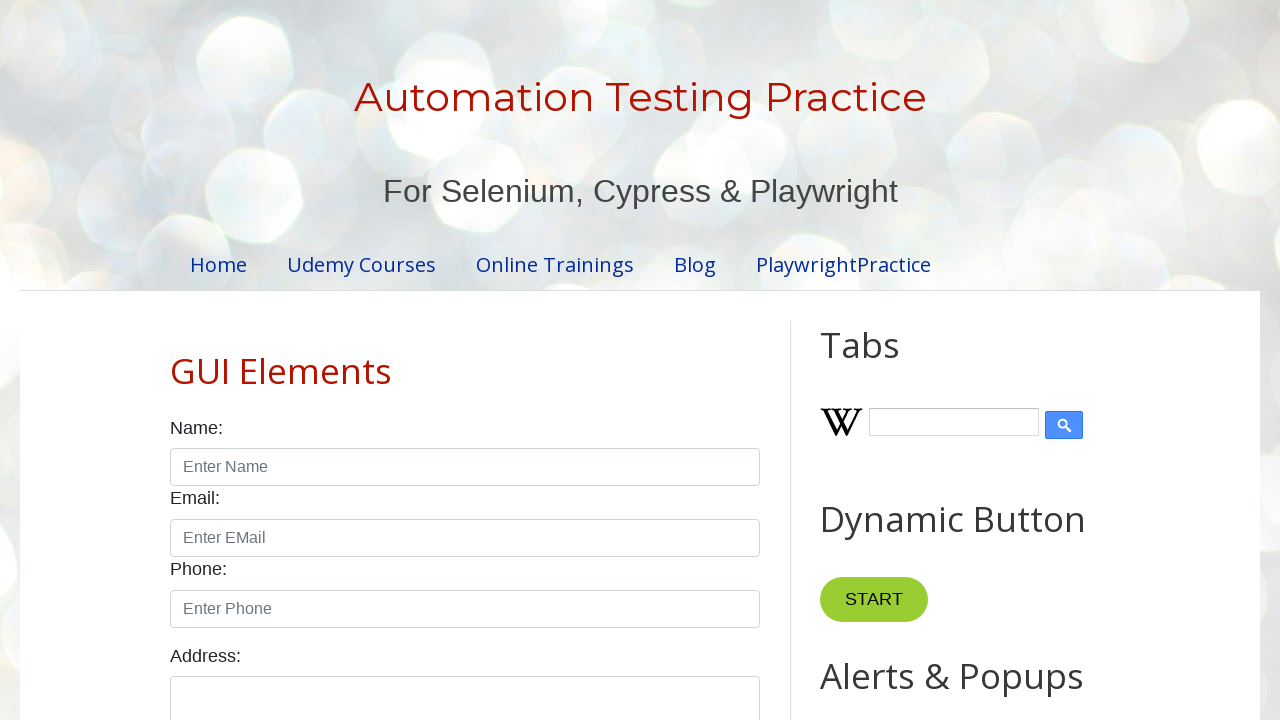

Located all checkbox elements on the page
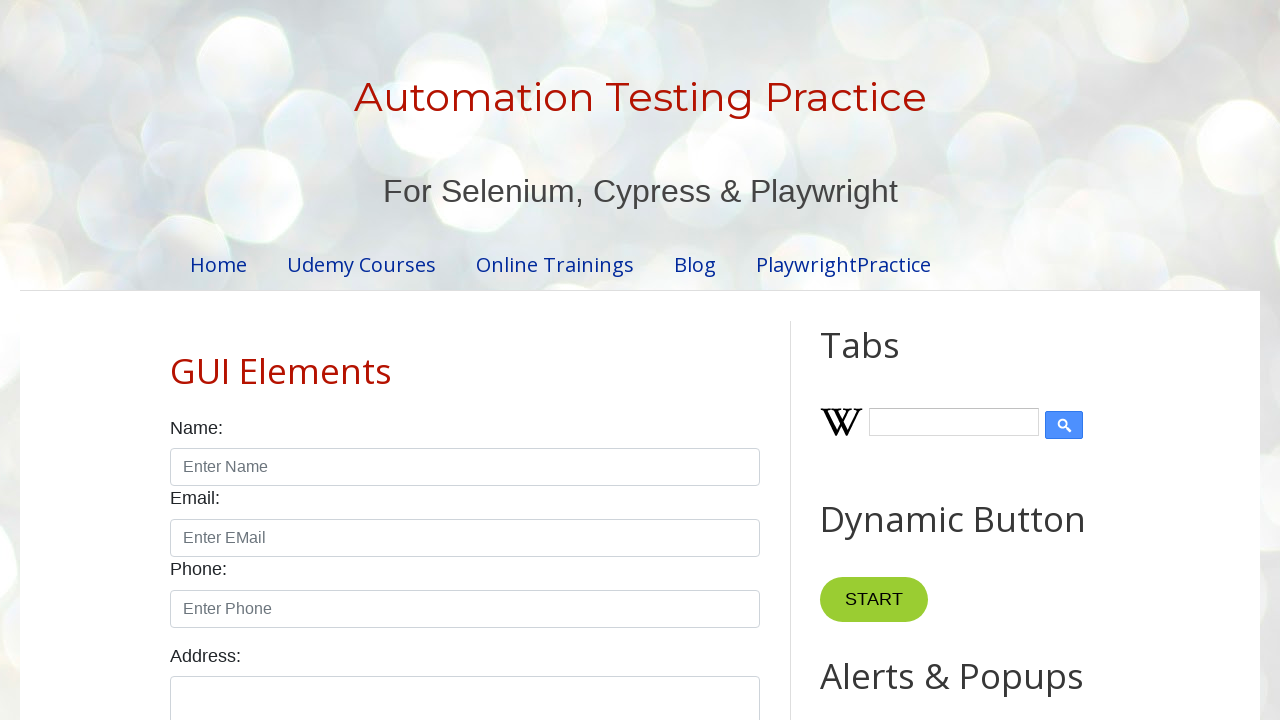

Counted 13 checkbox elements on the page
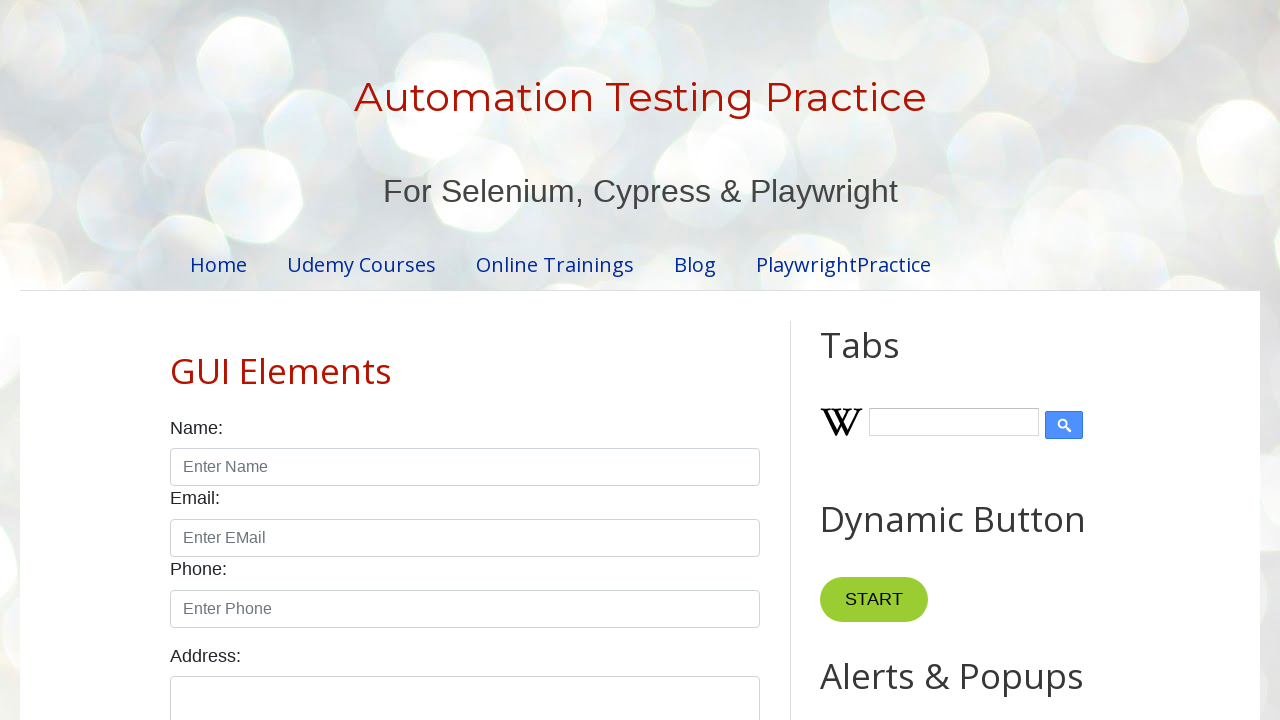

Clicked checkbox in table row 1 at (651, 361) on xpath=//tbody/tr[1]/td[4]/input[1]
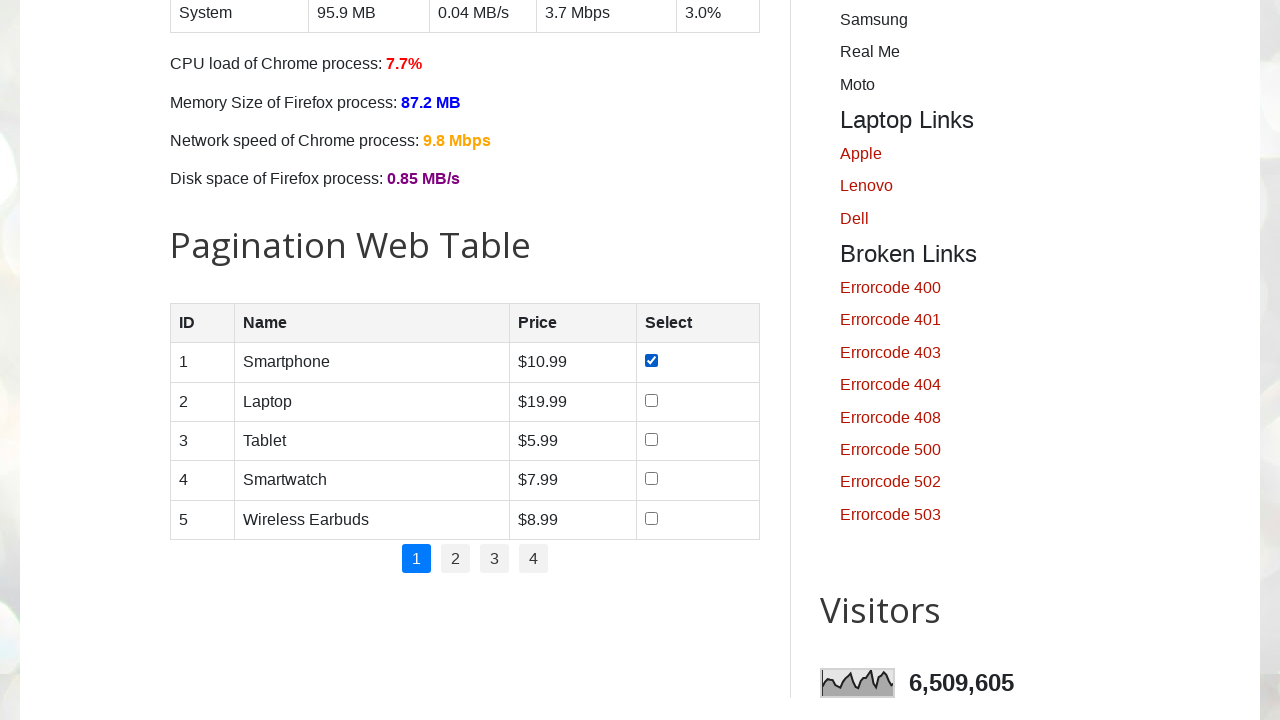

Clicked checkbox in table row 2 at (651, 400) on xpath=//tbody/tr[2]/td[4]/input[1]
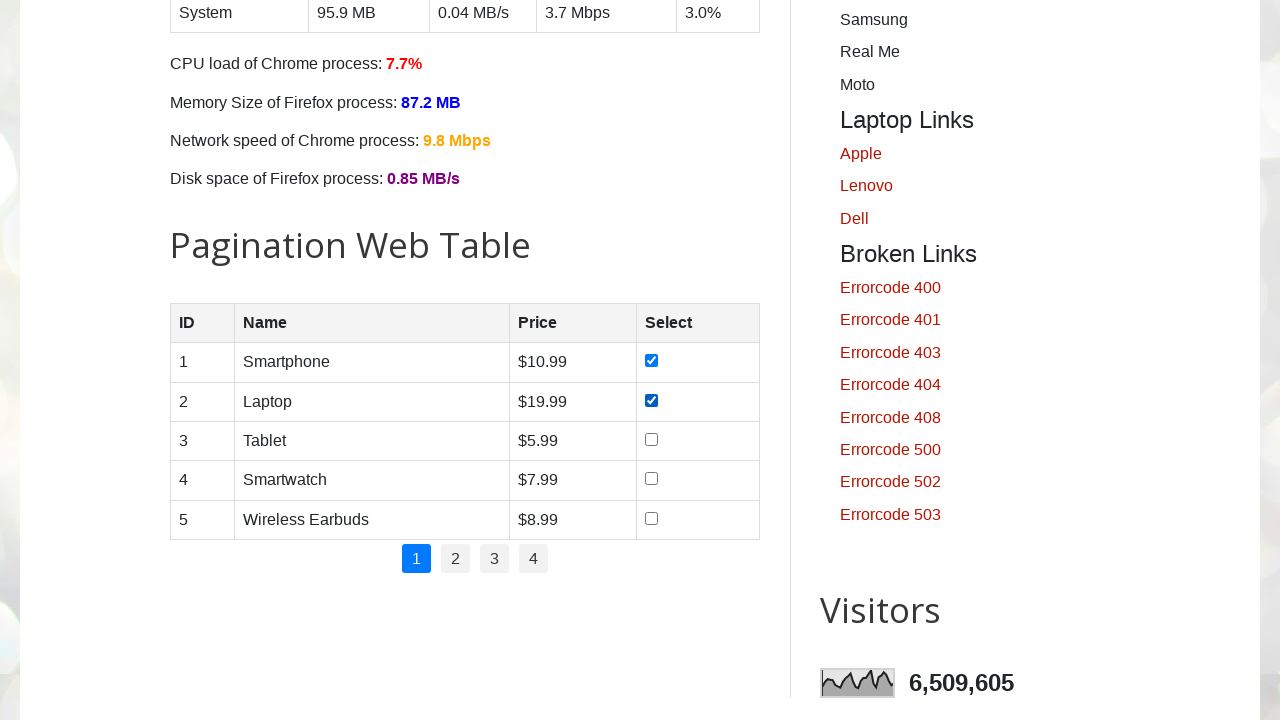

Clicked checkbox in table row 3 at (651, 439) on xpath=//tbody/tr[3]/td[4]/input[1]
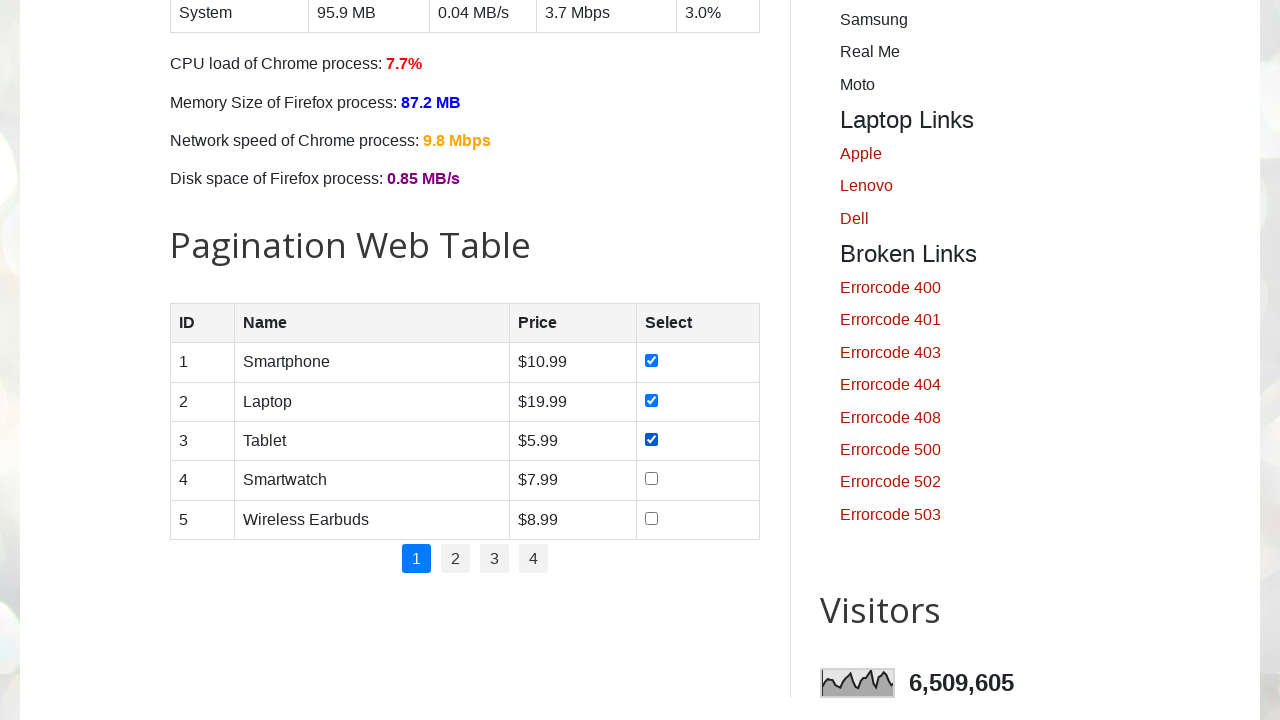

Clicked checkbox in table row 4 at (651, 479) on xpath=//tbody/tr[4]/td[4]/input[1]
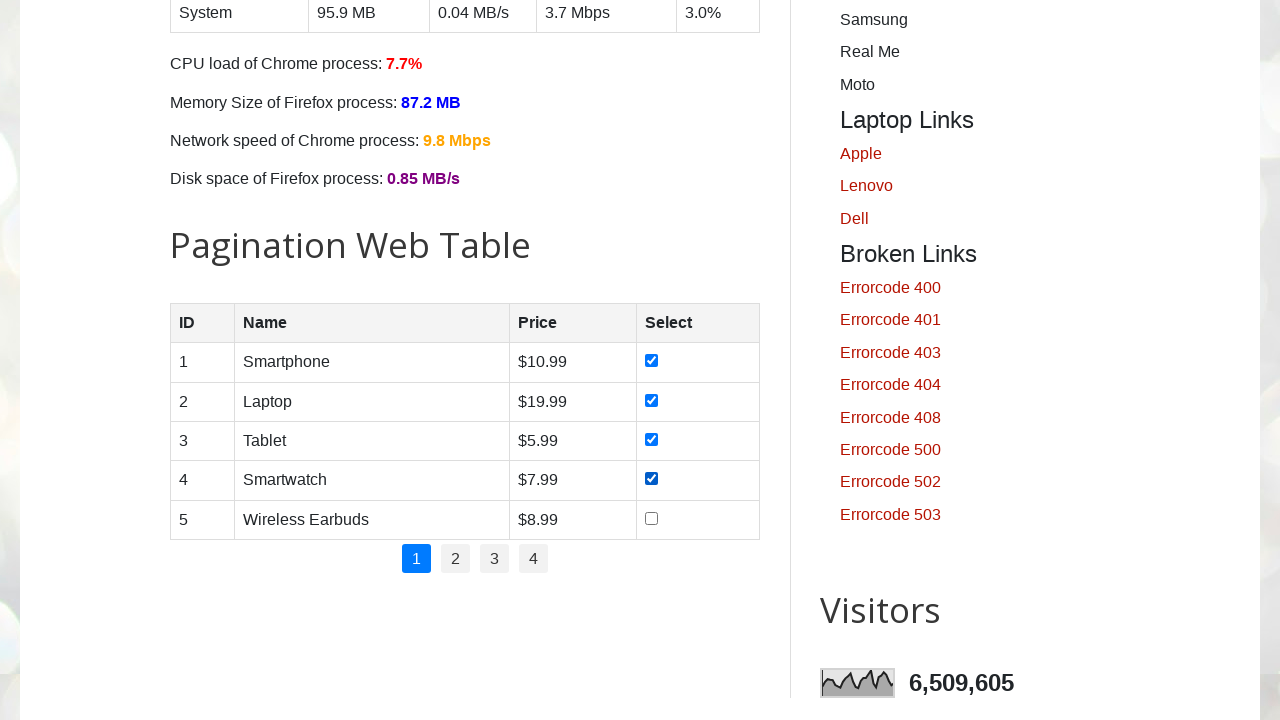

Clicked checkbox in table row 5 at (651, 518) on xpath=//tbody/tr[5]/td[4]/input[1]
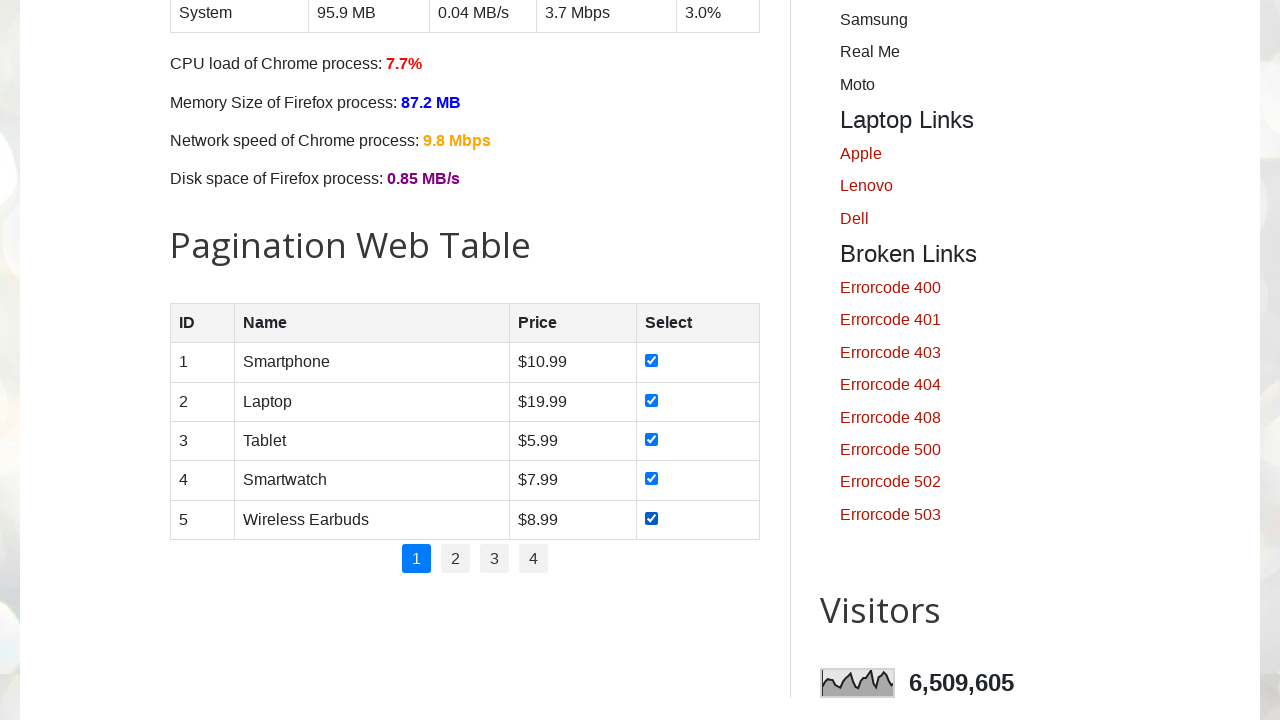

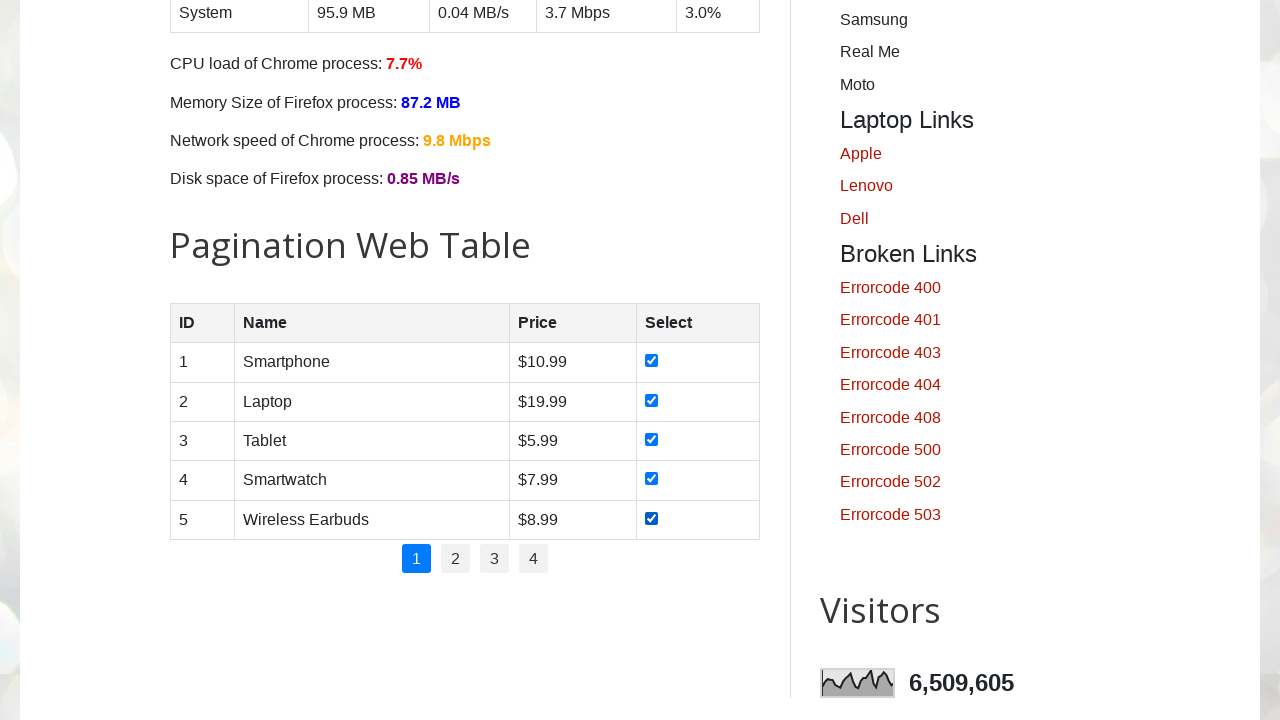